Tests scrolling down the page and clicking the About button in the floating menu, verifying navigation to the about anchor

Starting URL: https://the-internet.herokuapp.com/floating_menu

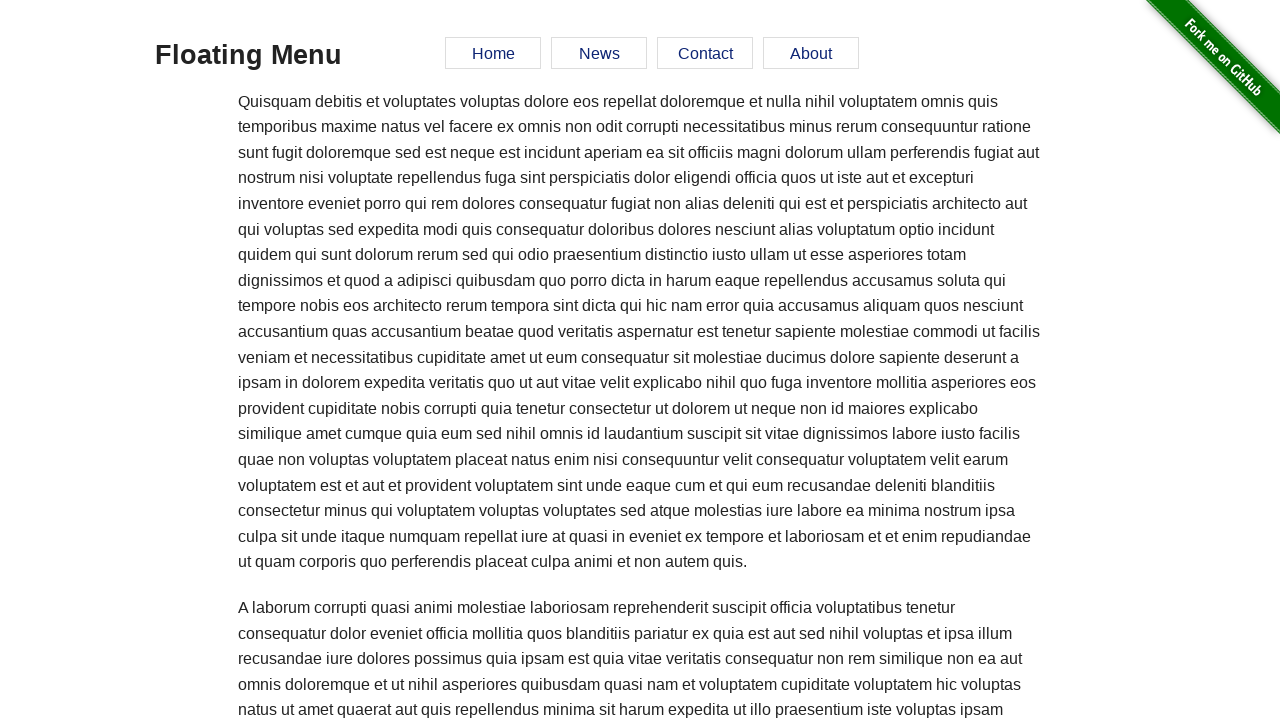

Scrolled down the page by 500 pixels
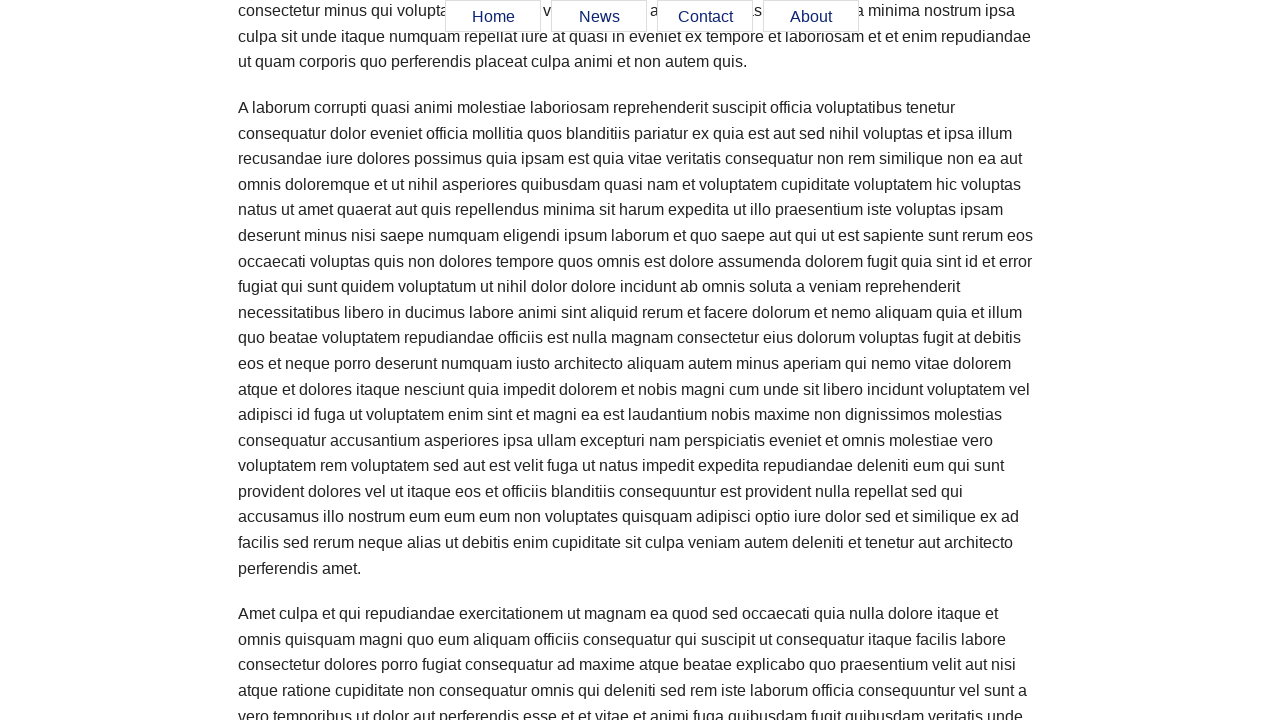

Clicked the About button in the floating menu at (811, 17) on #menu a[href='#about']
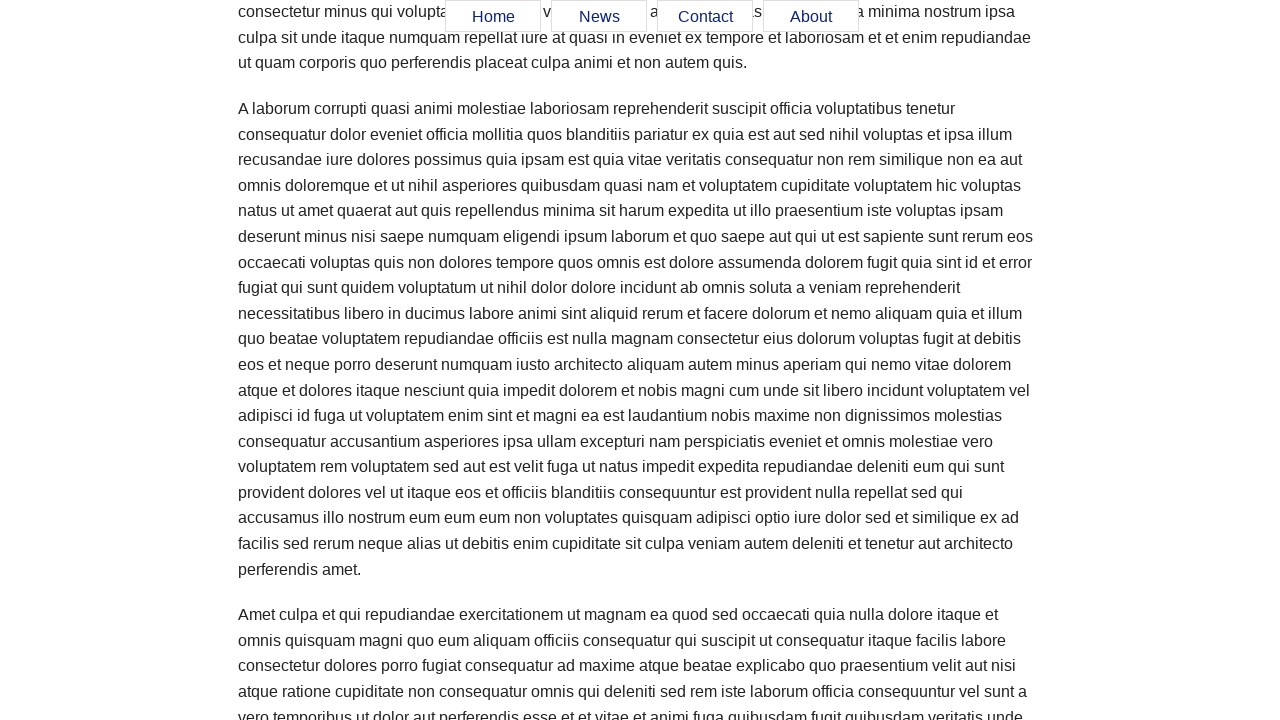

Verified navigation to about anchor - URL now contains #about
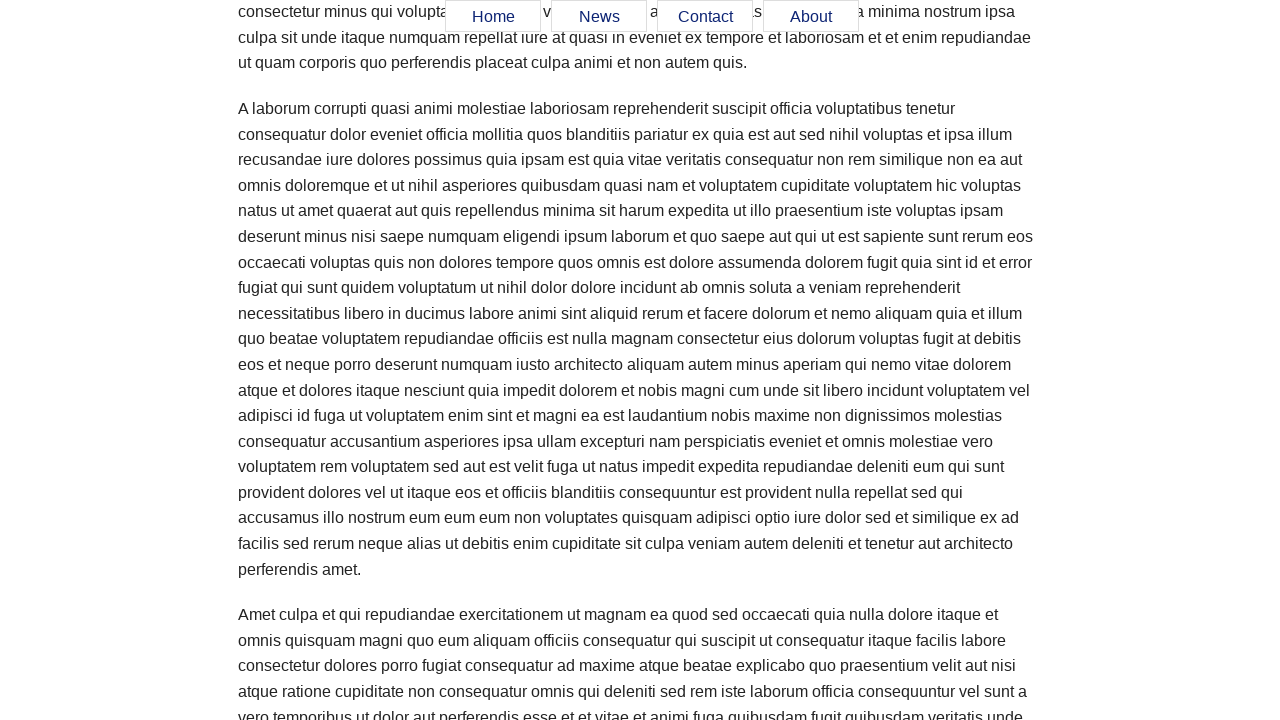

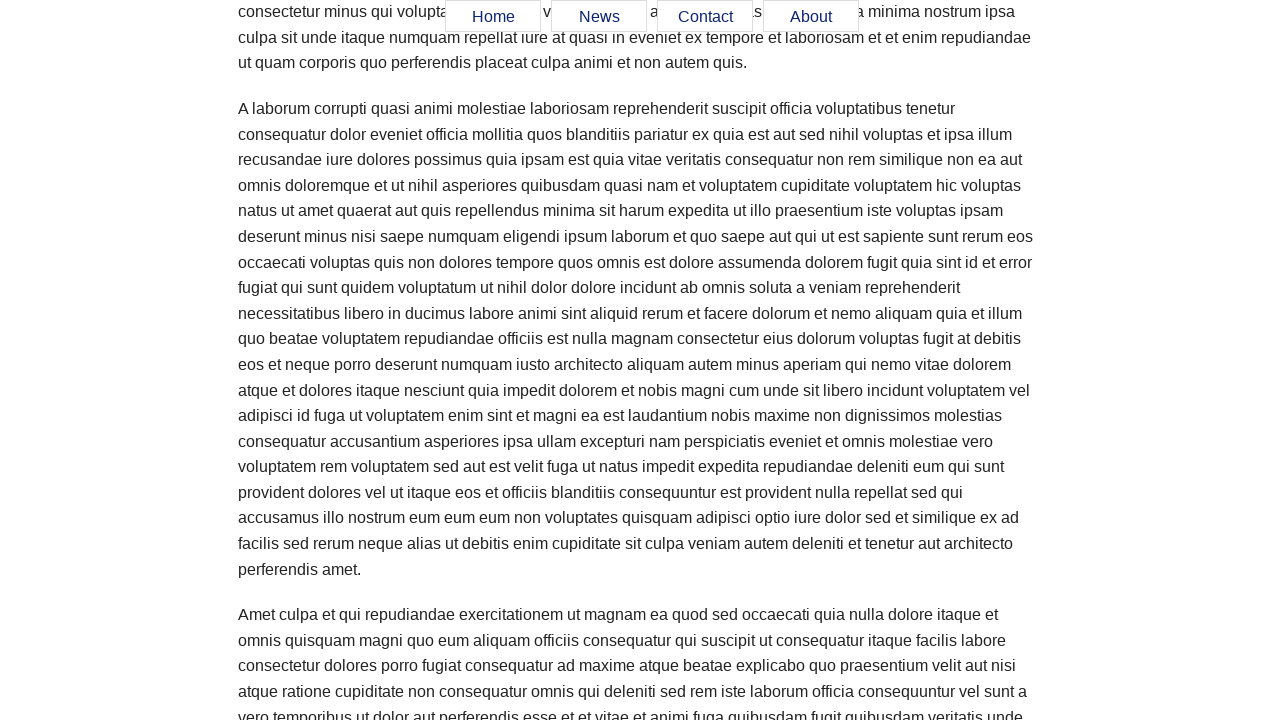